Creates a new paste on Pastebin by filling in the text content, selecting expiration duration, adding a paste name, and submitting the form

Starting URL: https://pastebin.com/

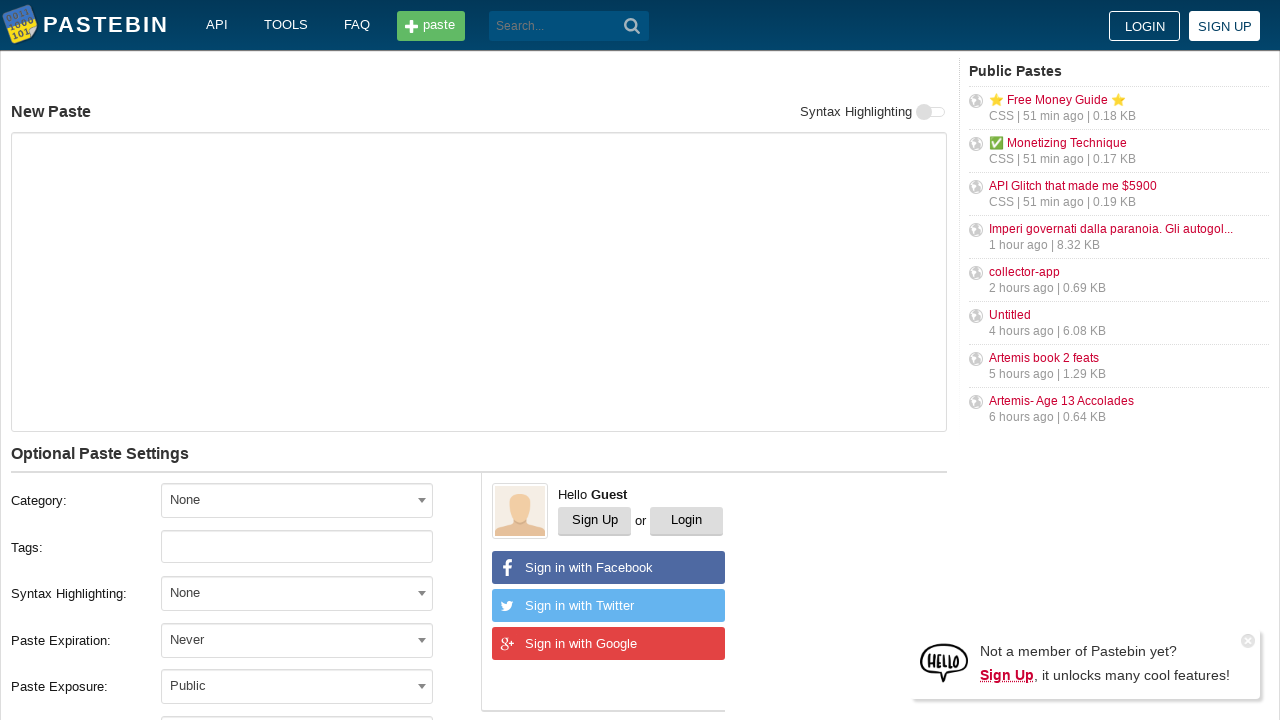

Filled paste content with 'Hello from WebDriver' on #postform-text
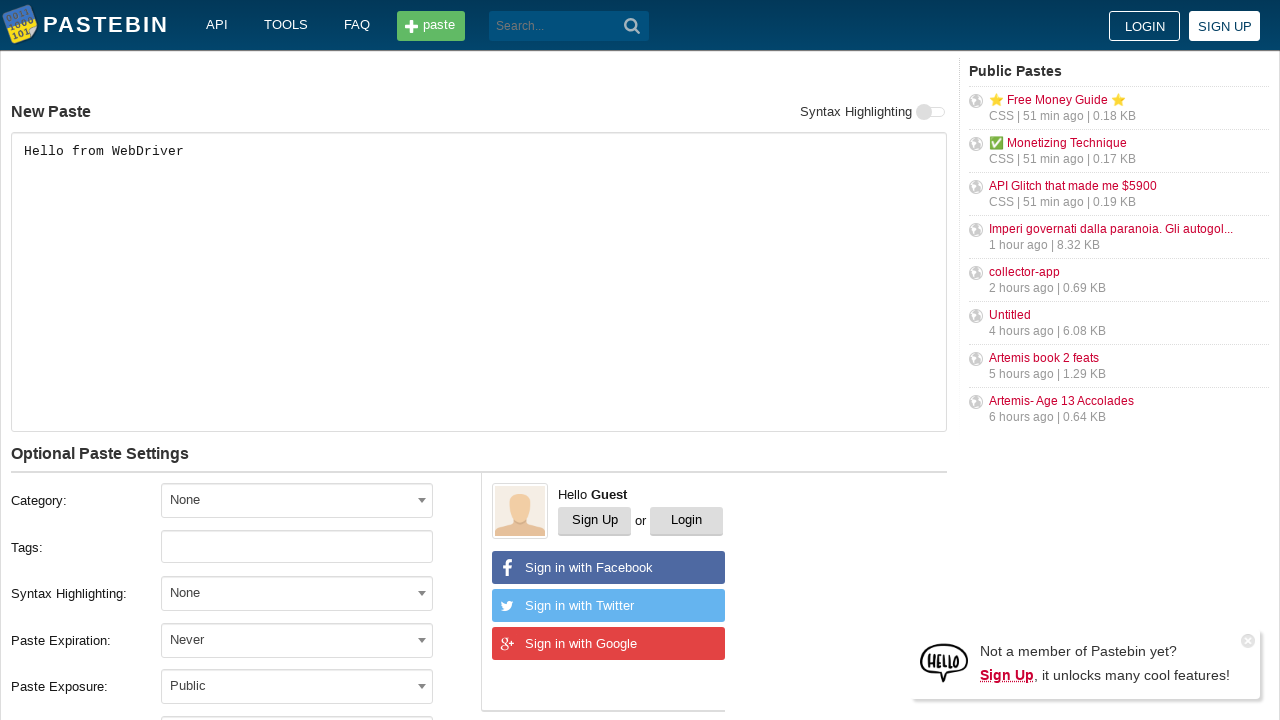

Clicked on expiration dropdown at (297, 640) on #select2-postform-expiration-container
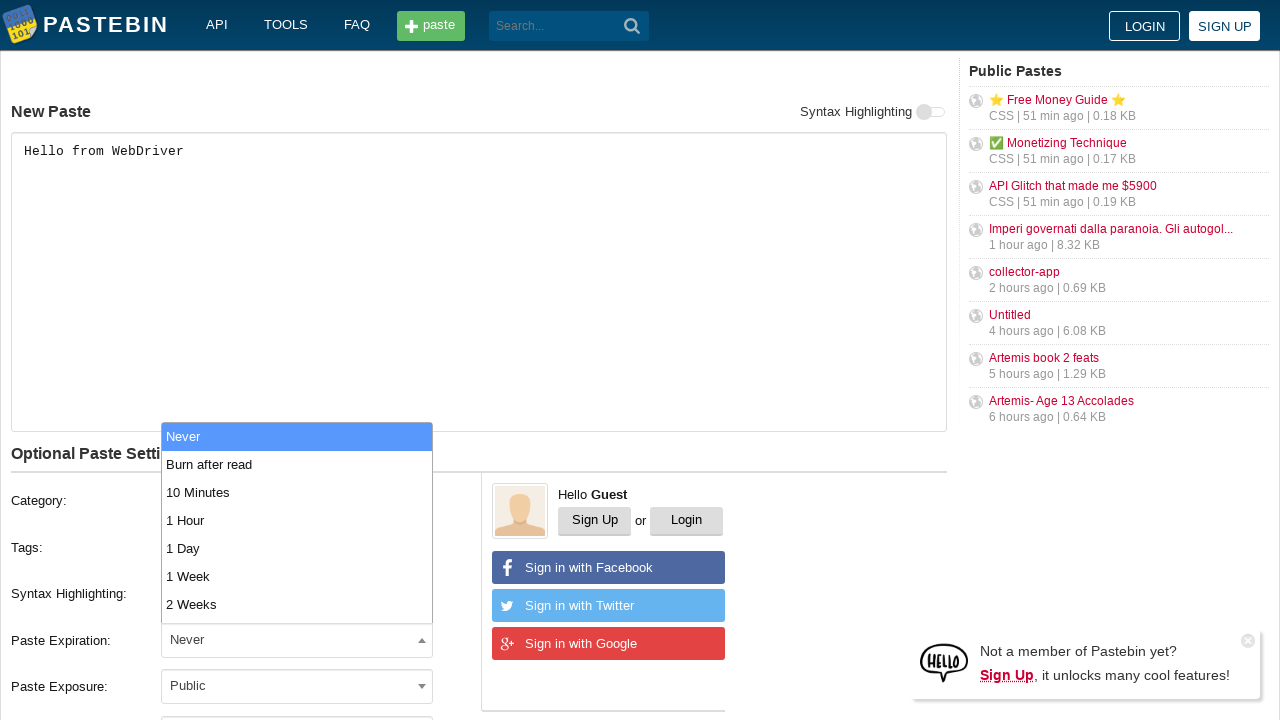

Selected '10 Minutes' expiration option at (297, 492) on xpath=//*[@id='select2-postform-expiration-results']/*[text()='10 Minutes']
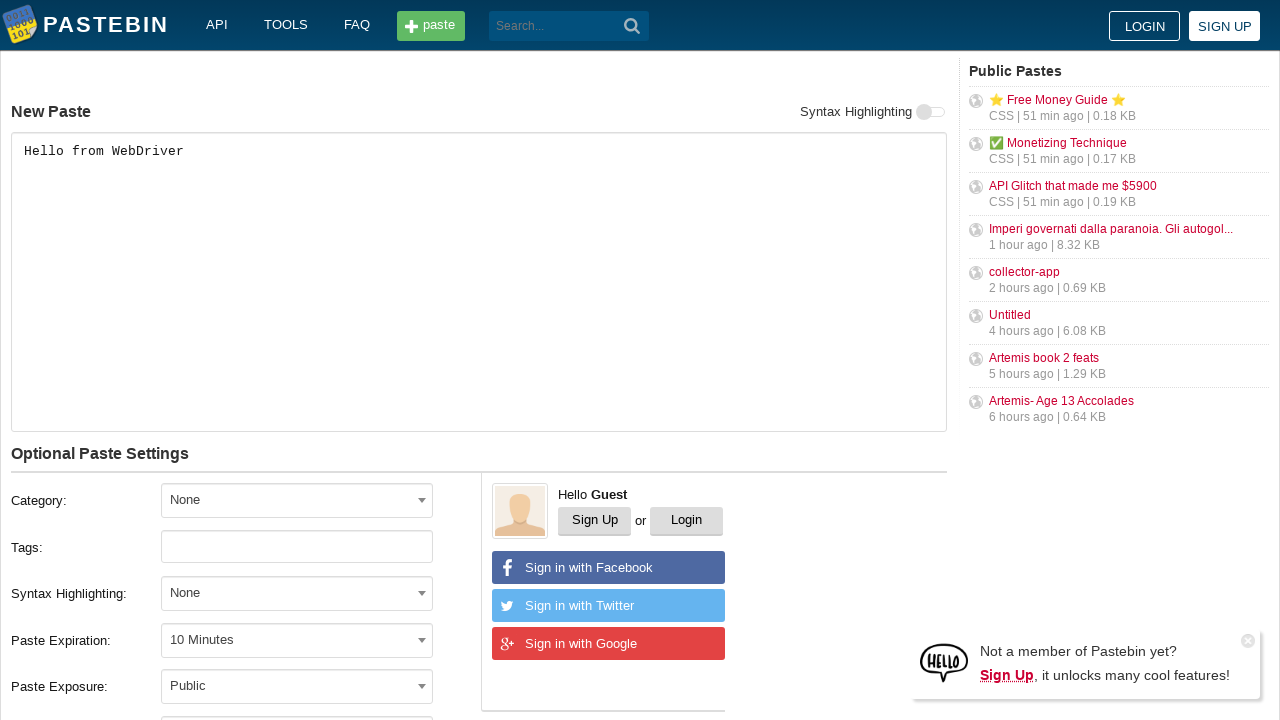

Filled paste name with 'helloweb' on #postform-name
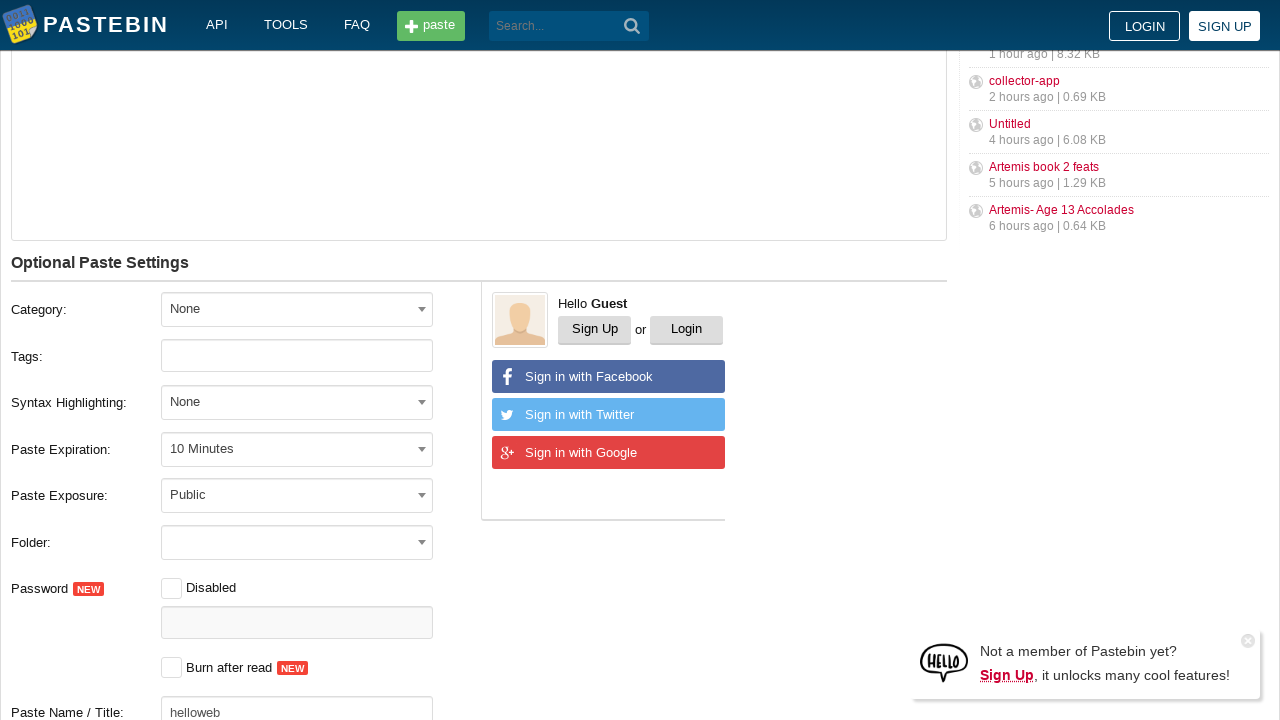

Clicked create new paste button at (240, 400) on xpath=//*[@id='w0']/div[5]/div[1]/div[10]/button
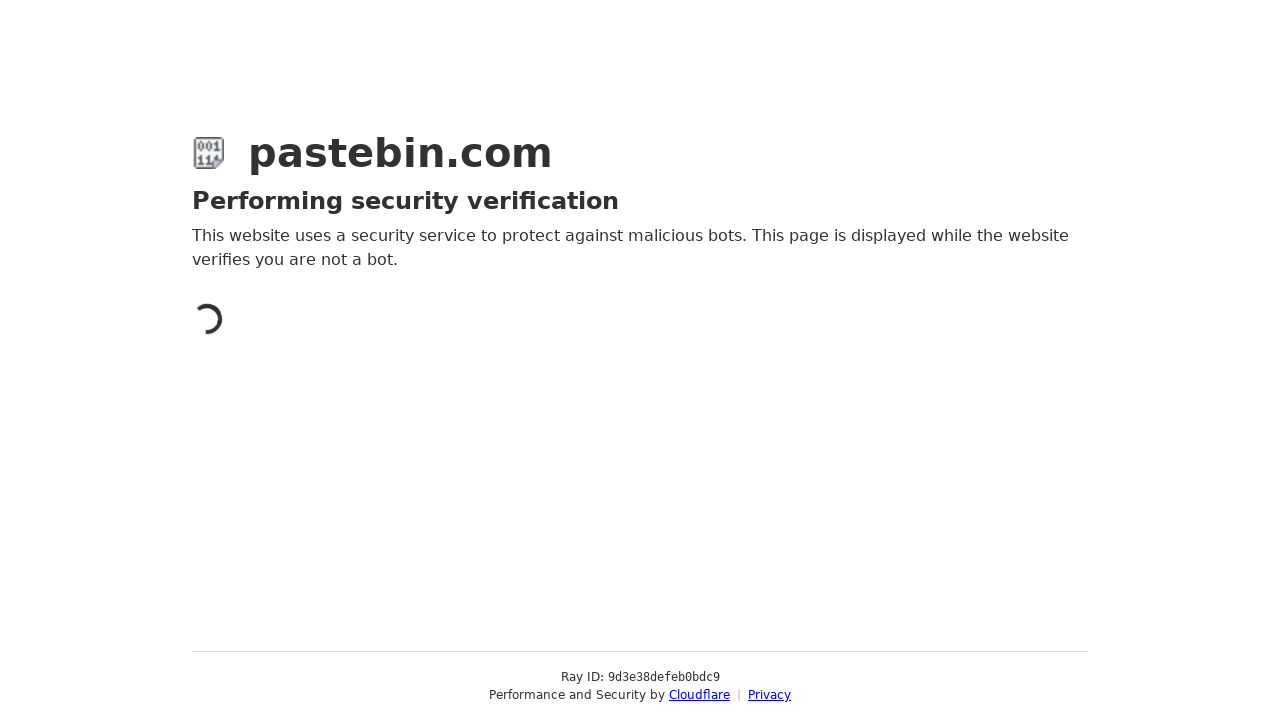

Waited 4 seconds for paste to be created
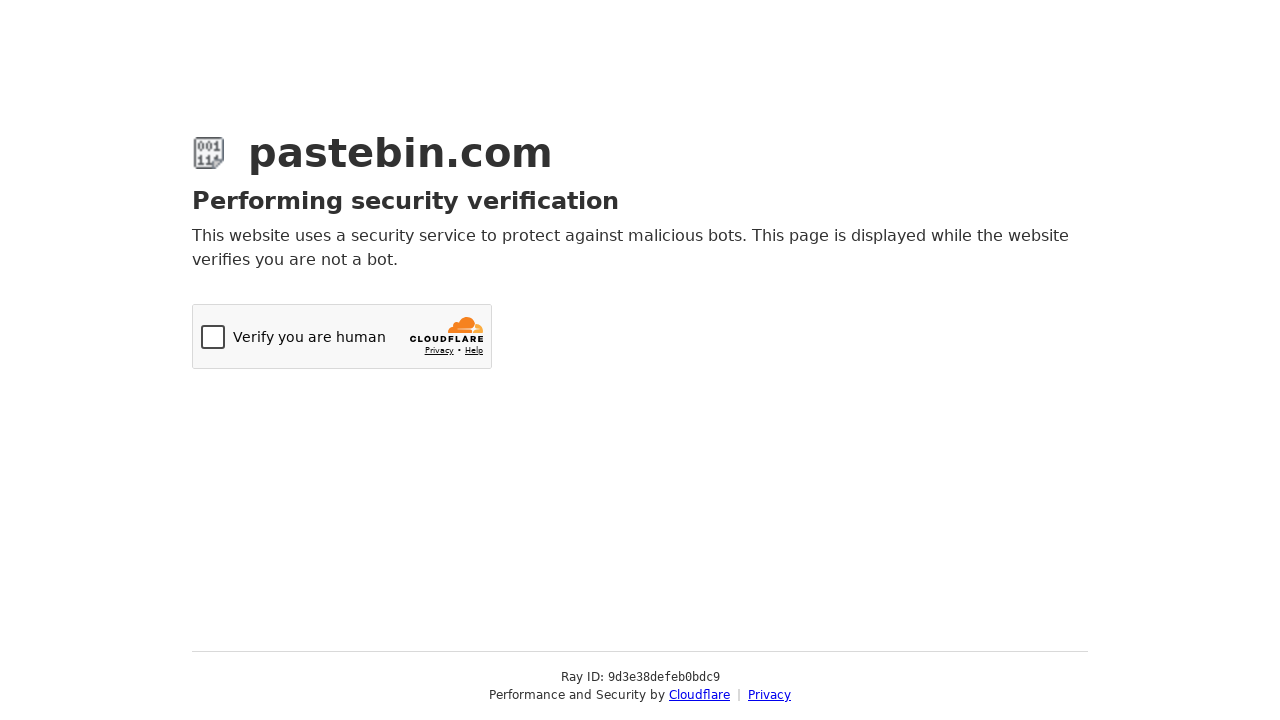

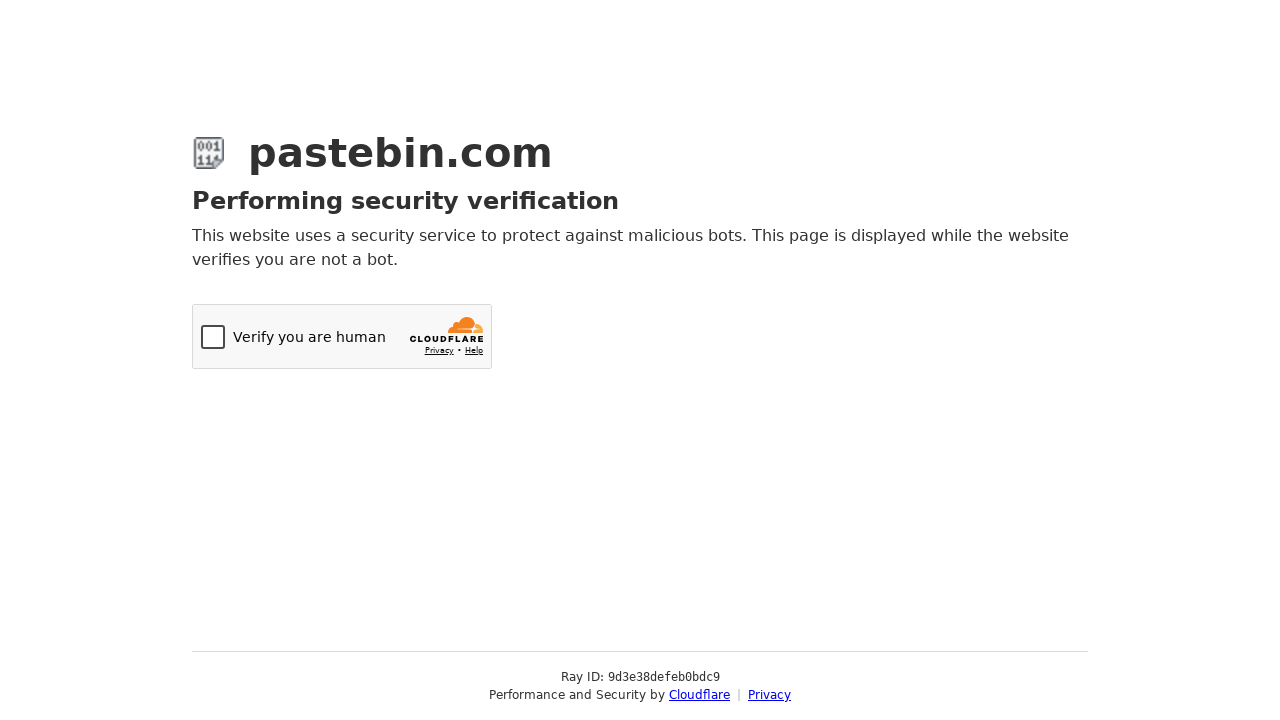